Tests JavaScript confirm dialog by clicking the confirm button, accepting and dismissing it in different scenarios, and verifying the result messages

Starting URL: https://the-internet.herokuapp.com/javascript_alerts

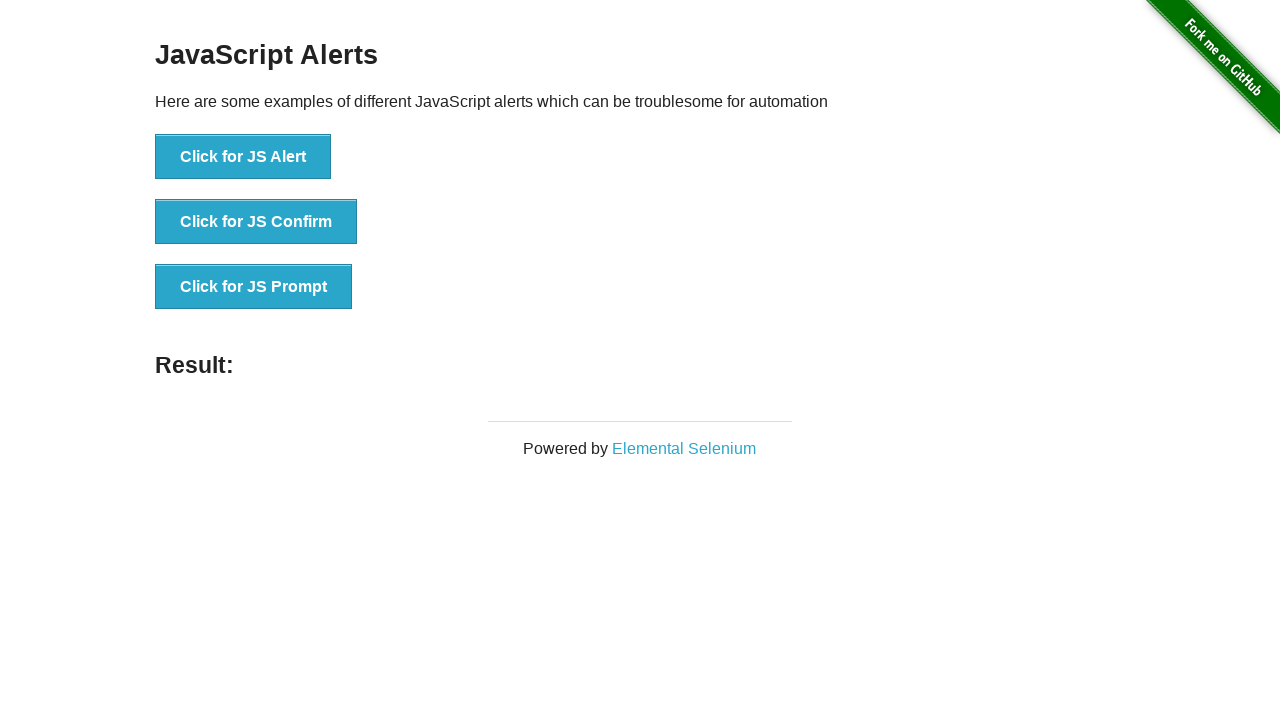

Navigated to JavaScript alerts test page
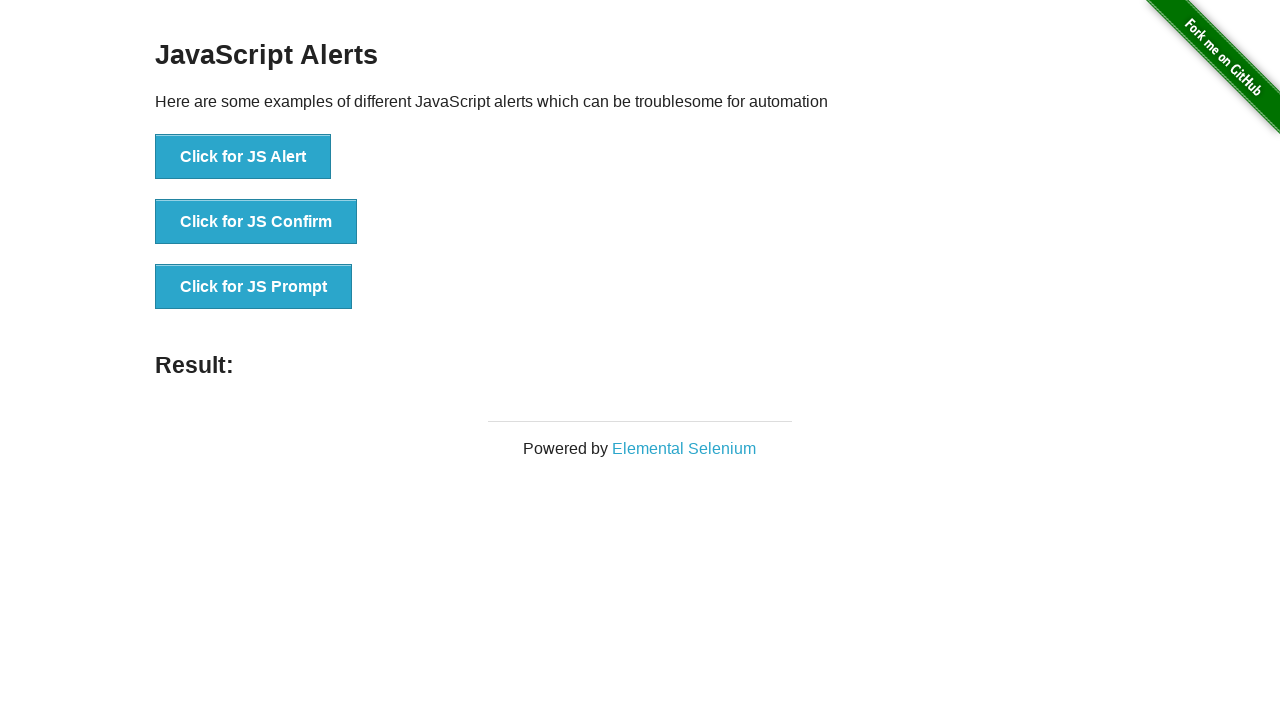

Set up dialog handler to accept confirm dialog
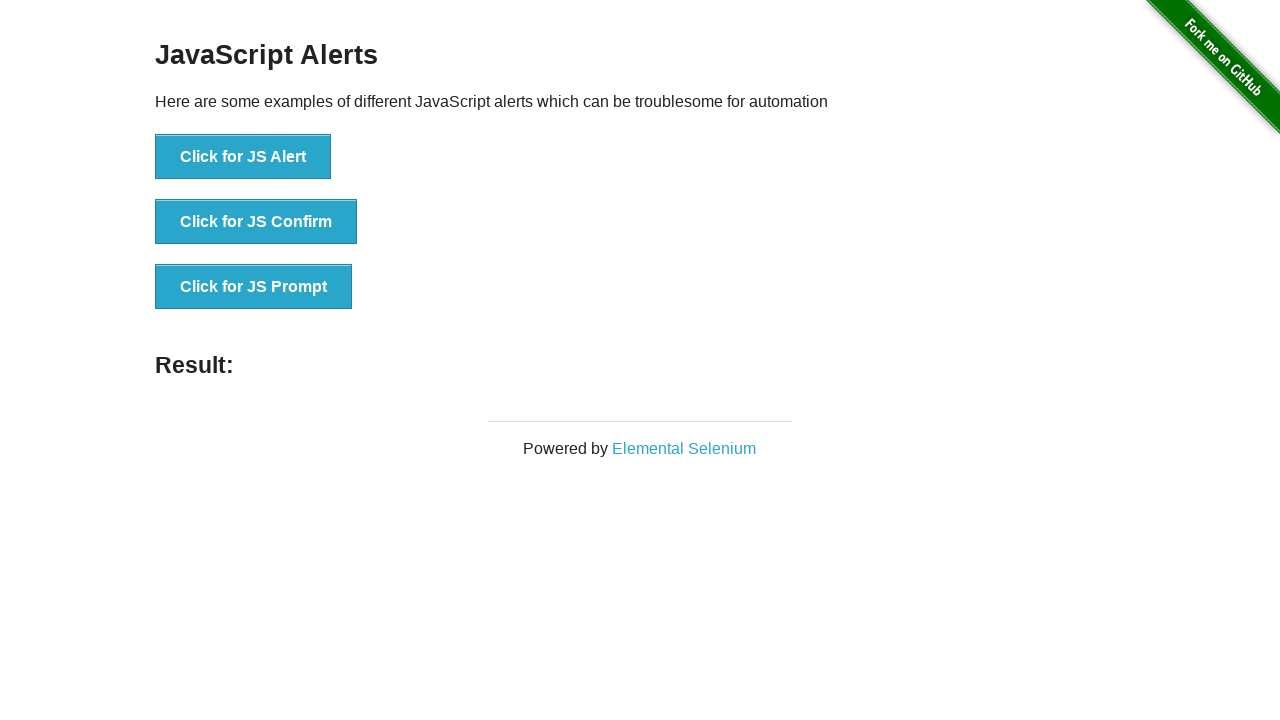

Clicked button to trigger confirm dialog at (256, 222) on [onclick='jsConfirm()']
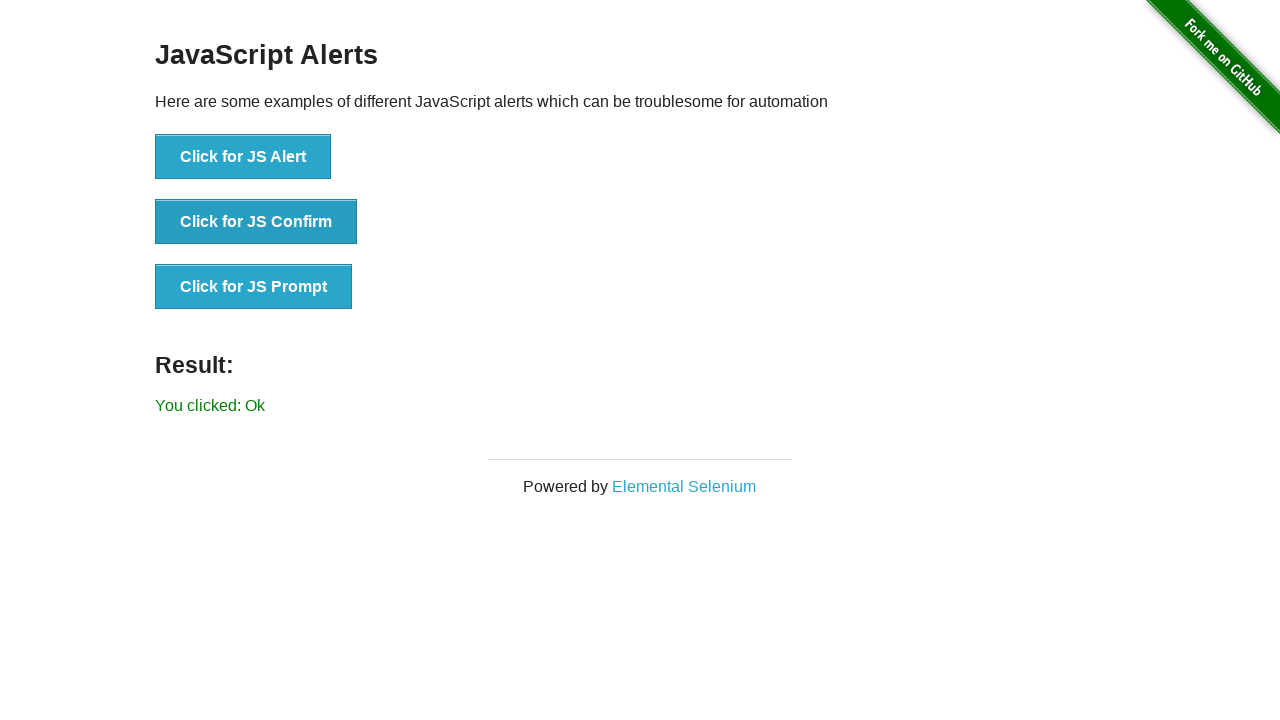

Verified result message shows 'You clicked: Ok' after accepting confirm
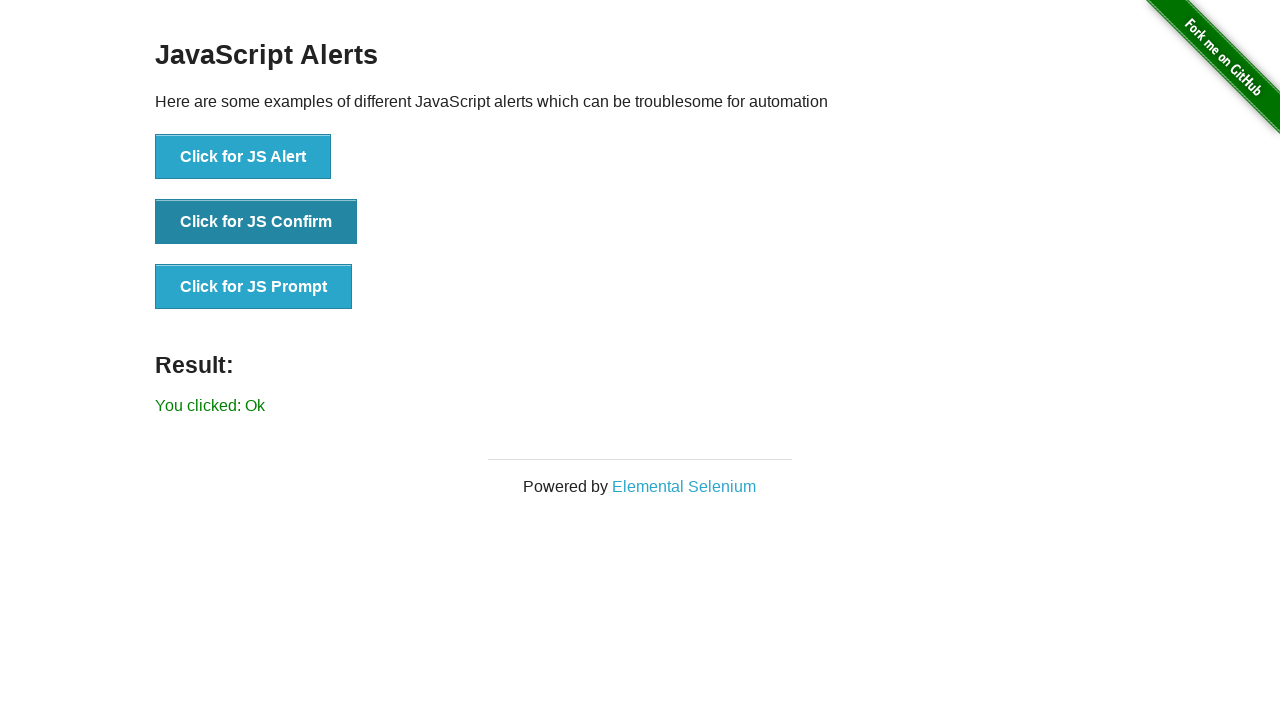

Set up dialog handler to dismiss confirm dialog
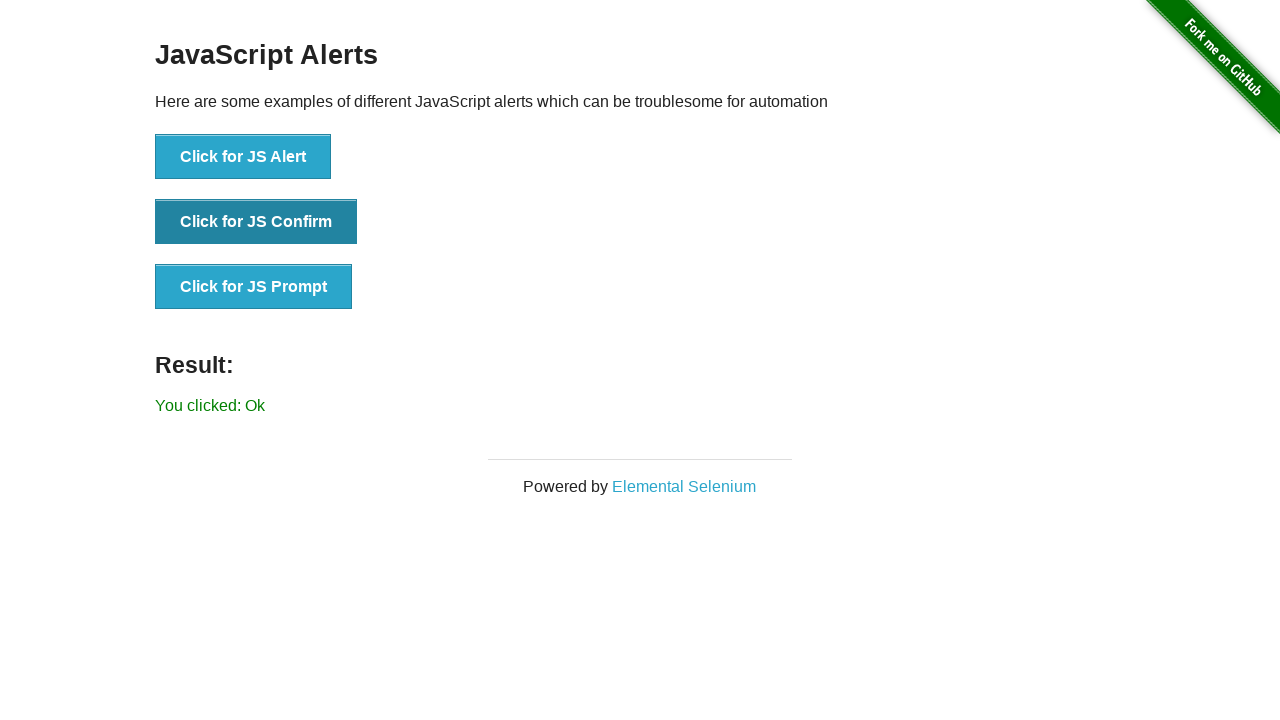

Clicked button to trigger confirm dialog again at (256, 222) on [onclick='jsConfirm()']
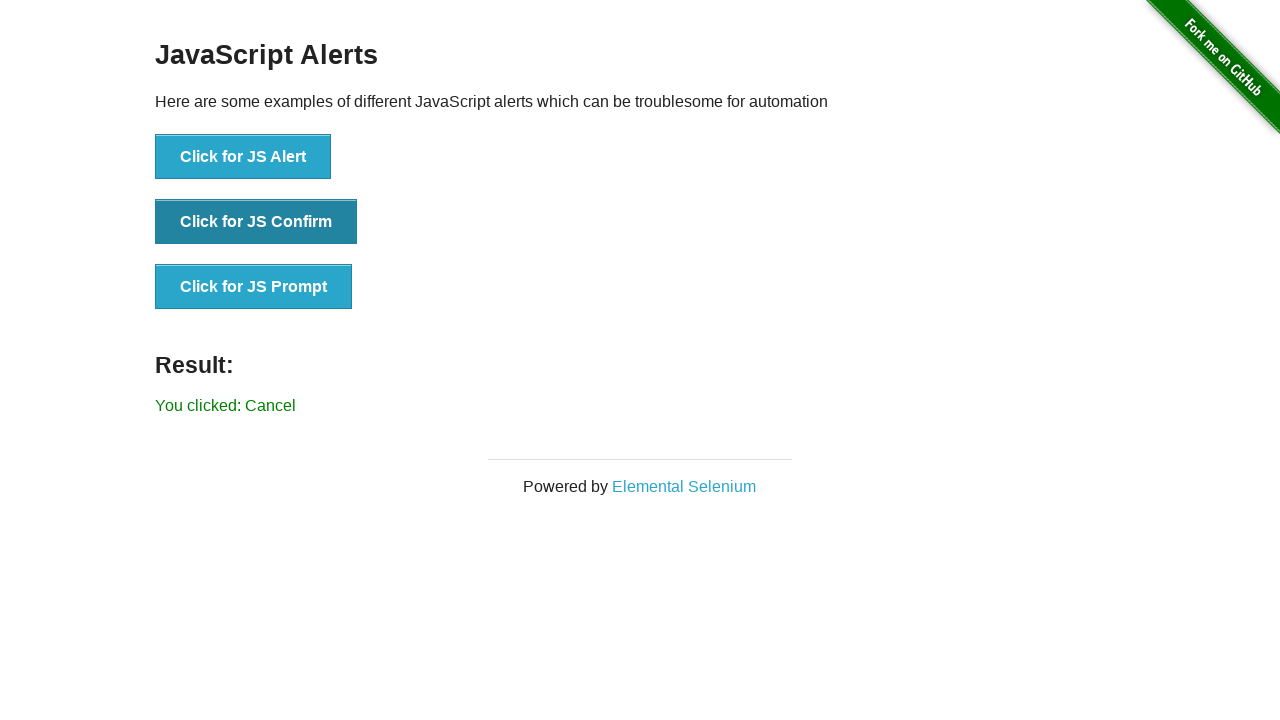

Verified result message shows 'You clicked: Cancel' after dismissing confirm
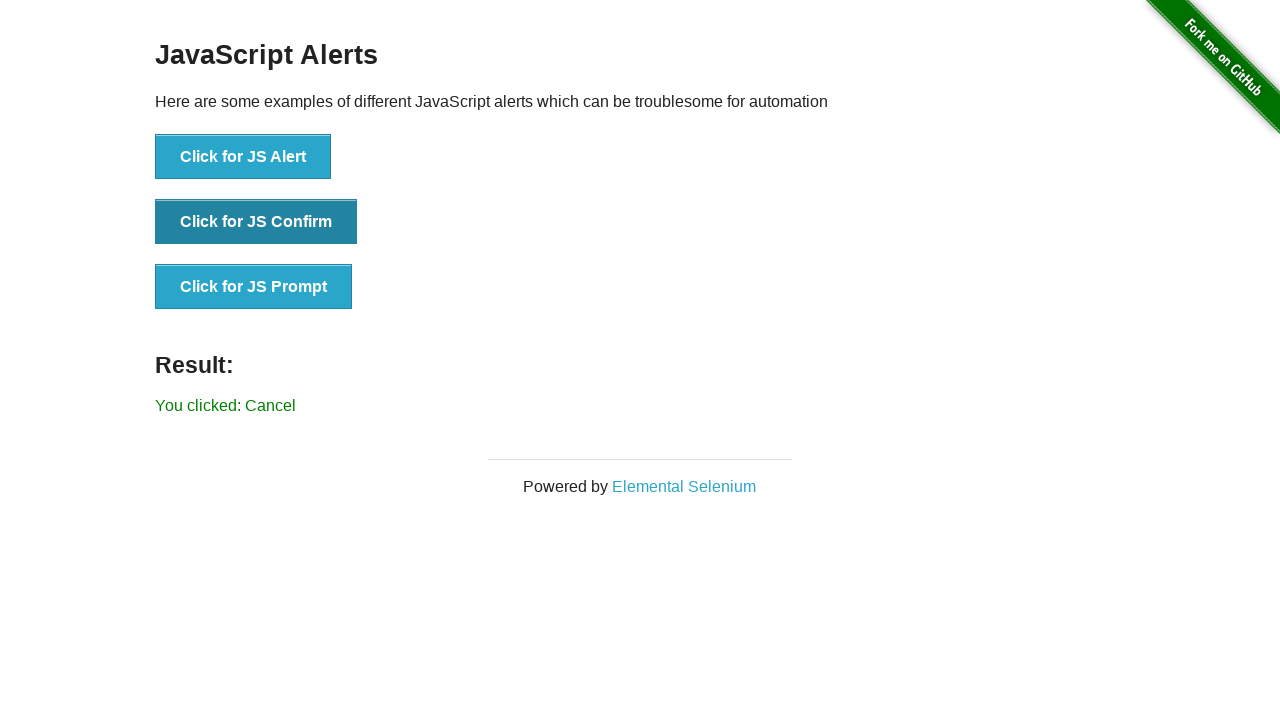

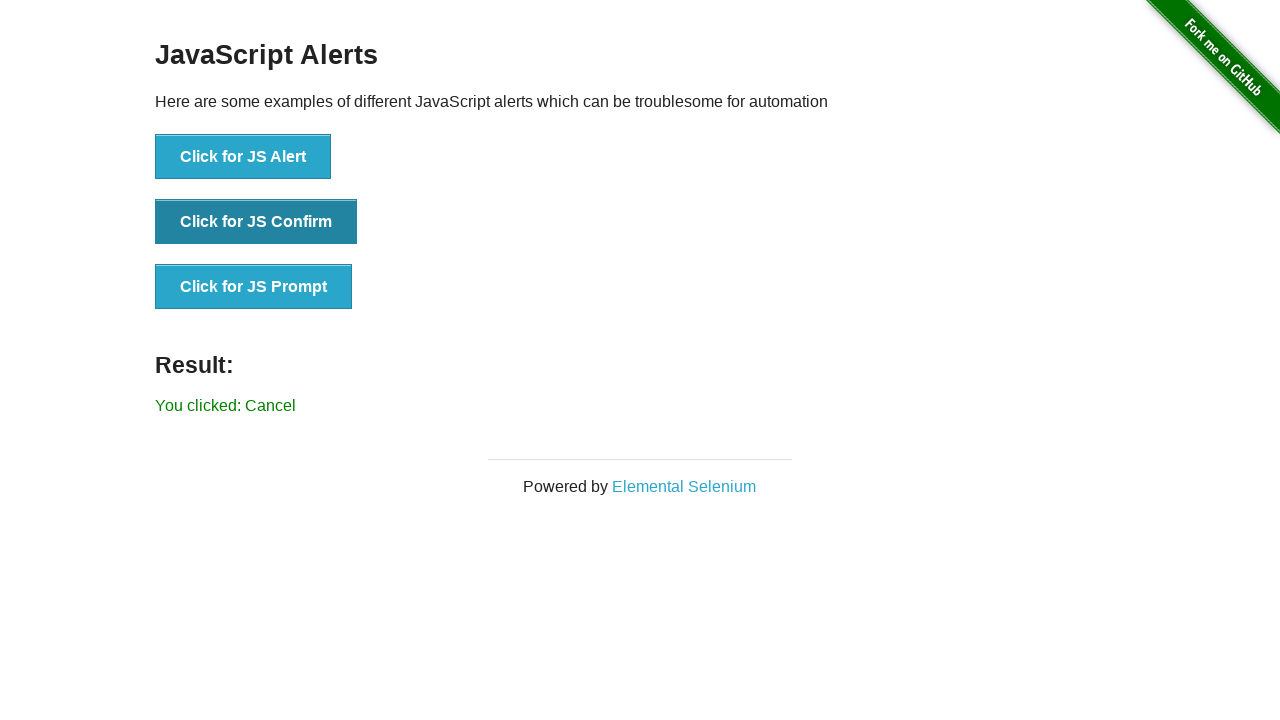